Tests accepting a JavaScript alert dialog by clicking the accept alert button and handling the dialog event

Starting URL: https://letcode.in/alert

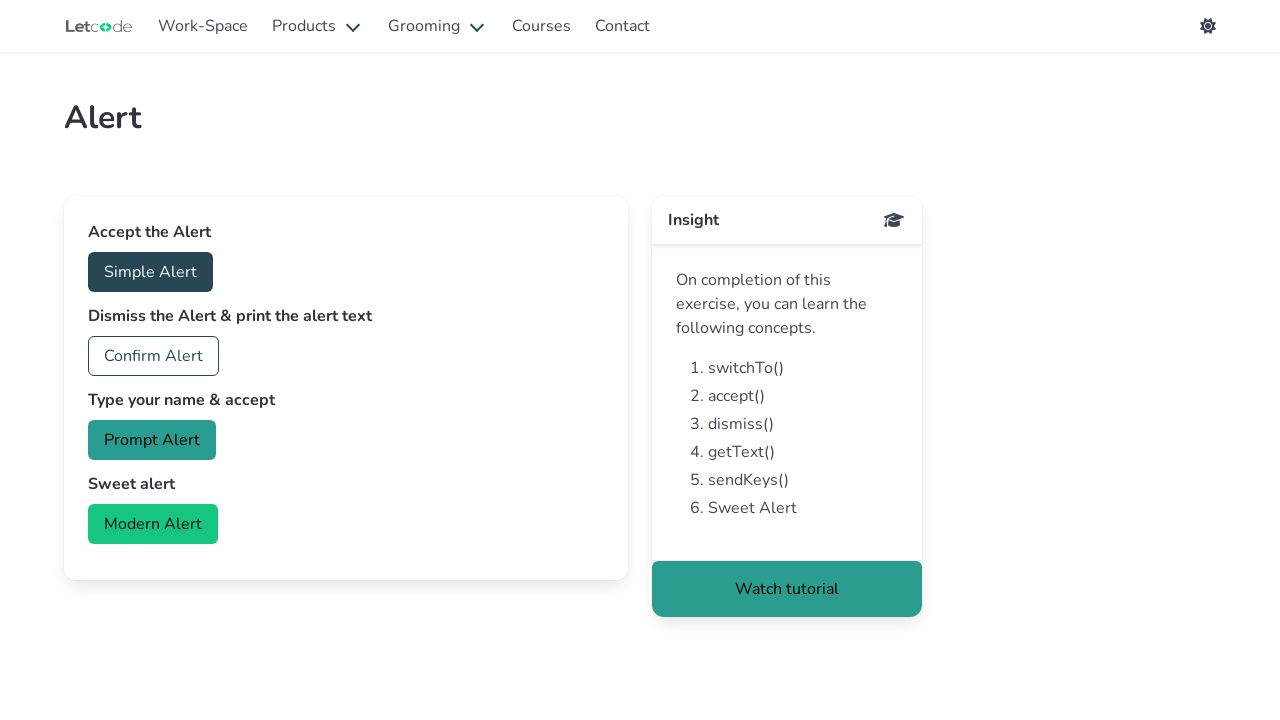

Set up dialog handler to accept alerts
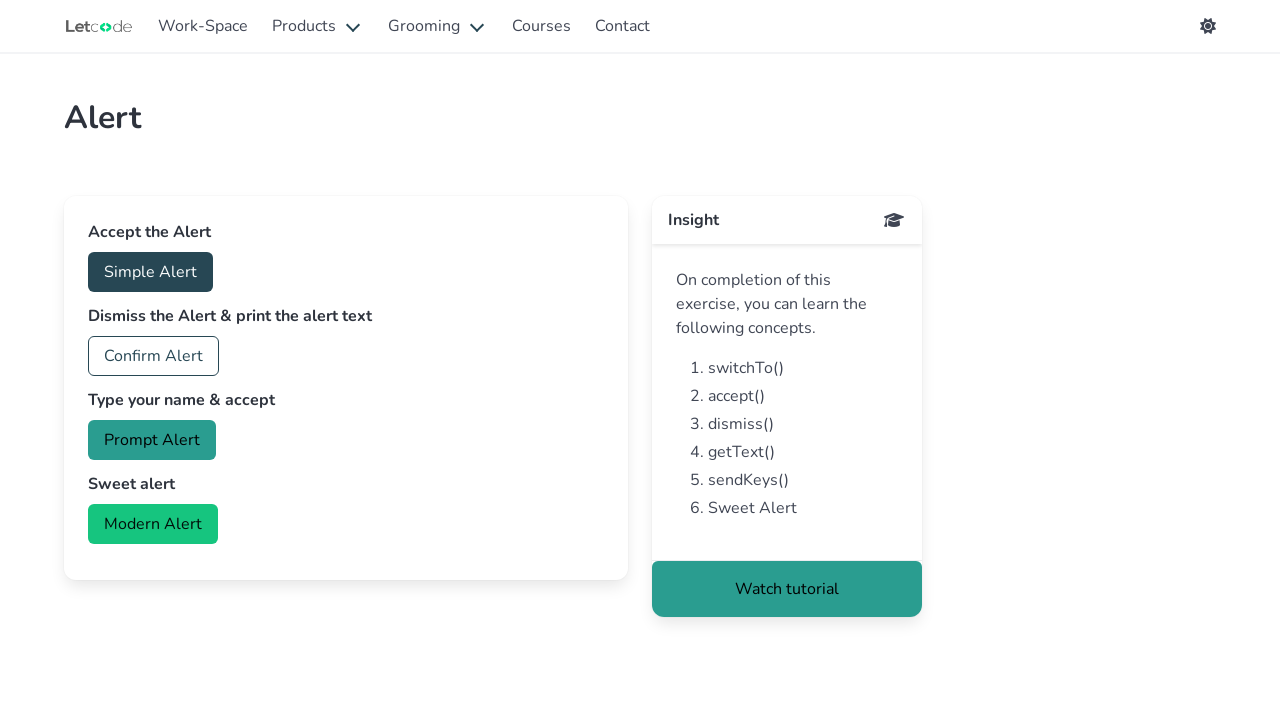

Clicked accept alert button at (150, 272) on #accept
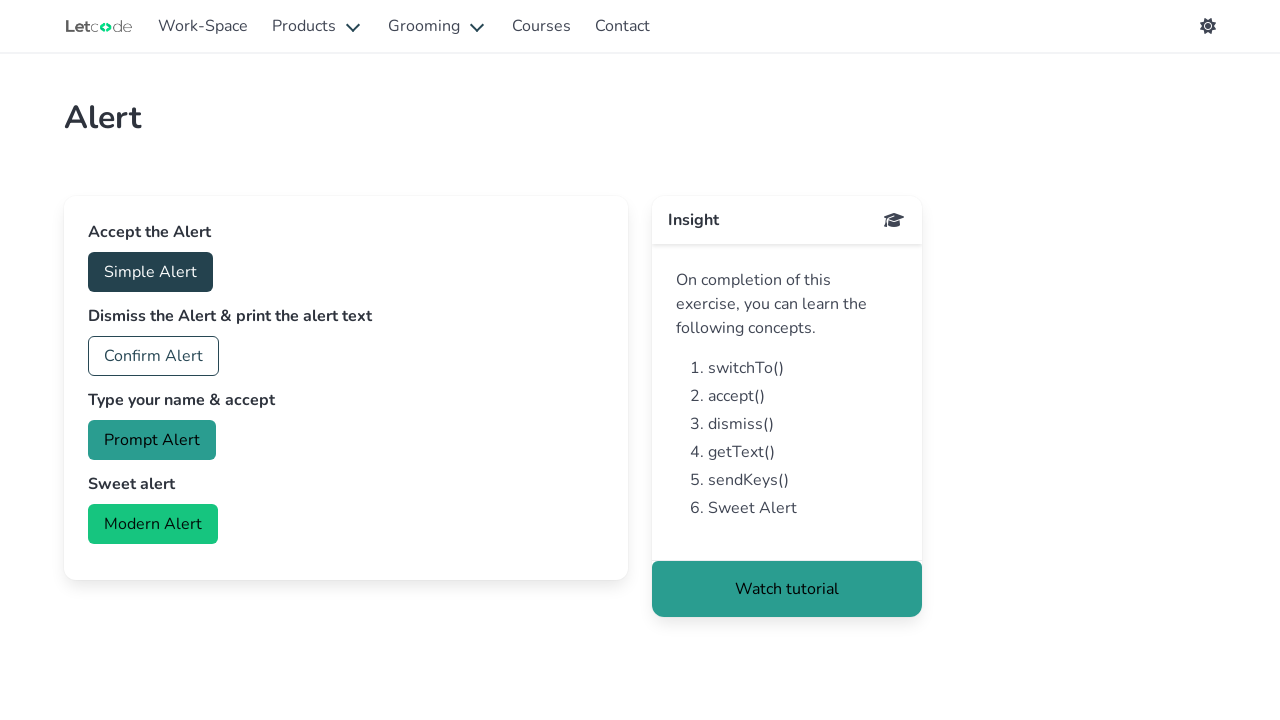

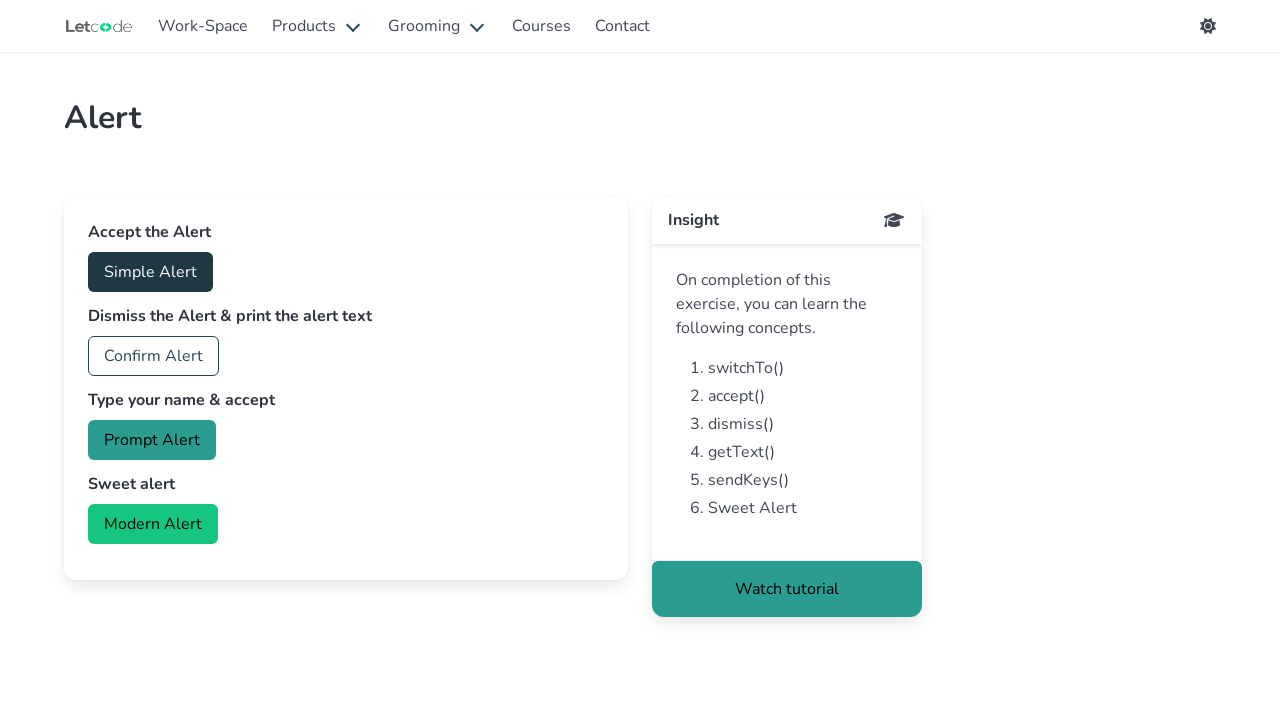